Navigates to anhtester.com homepage and clicks on the "API Testing" section heading

Starting URL: https://anhtester.com

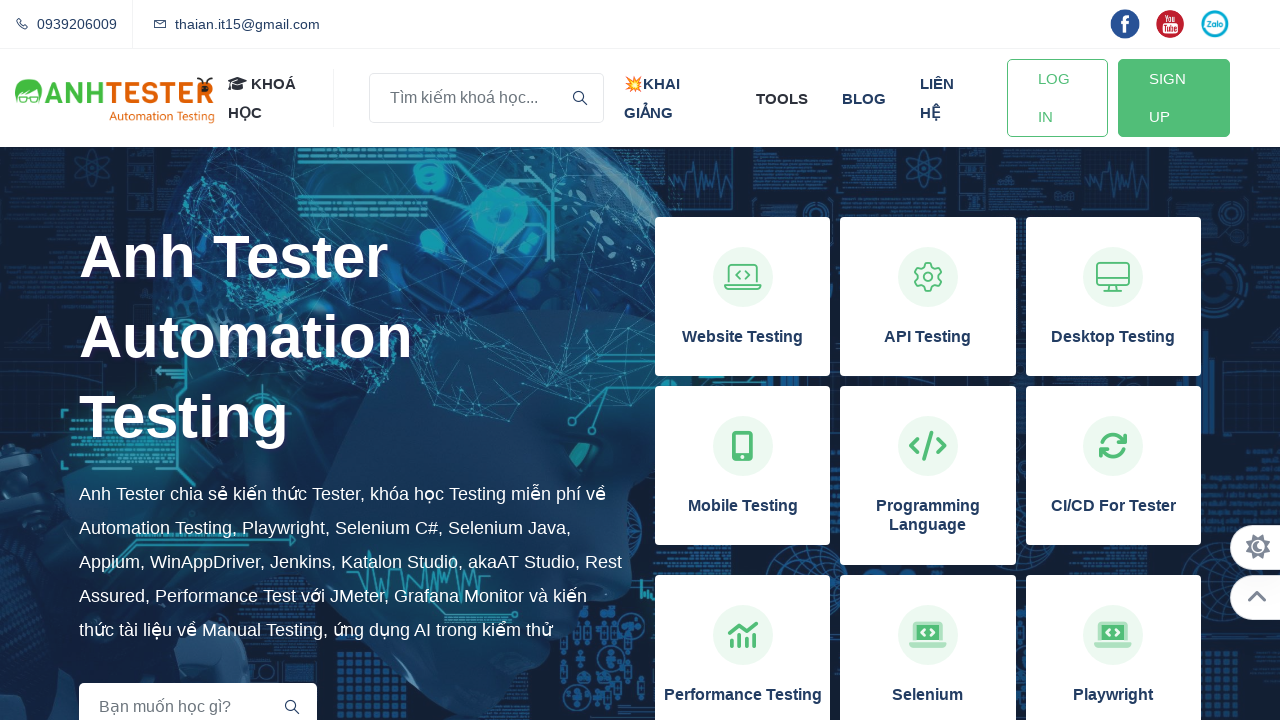

Navigated to anhtester.com homepage
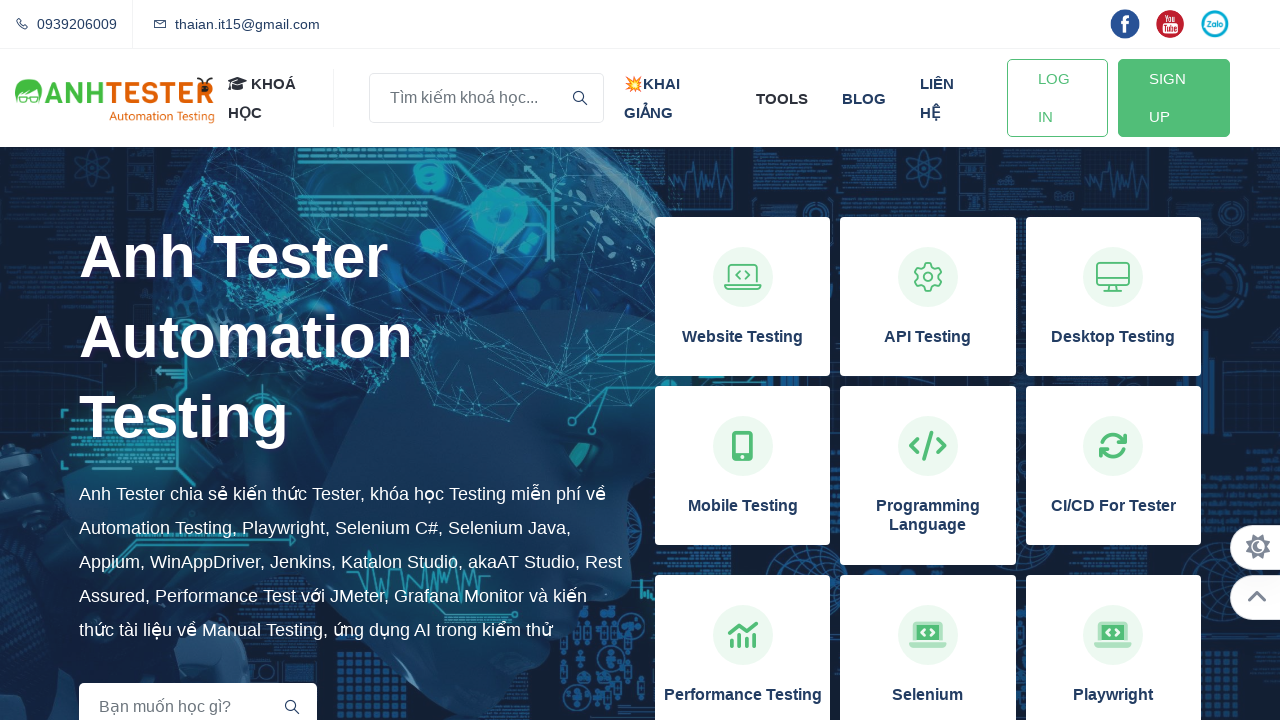

Clicked on API Testing section heading at (928, 337) on xpath=//h3[normalize-space()='API Testing']
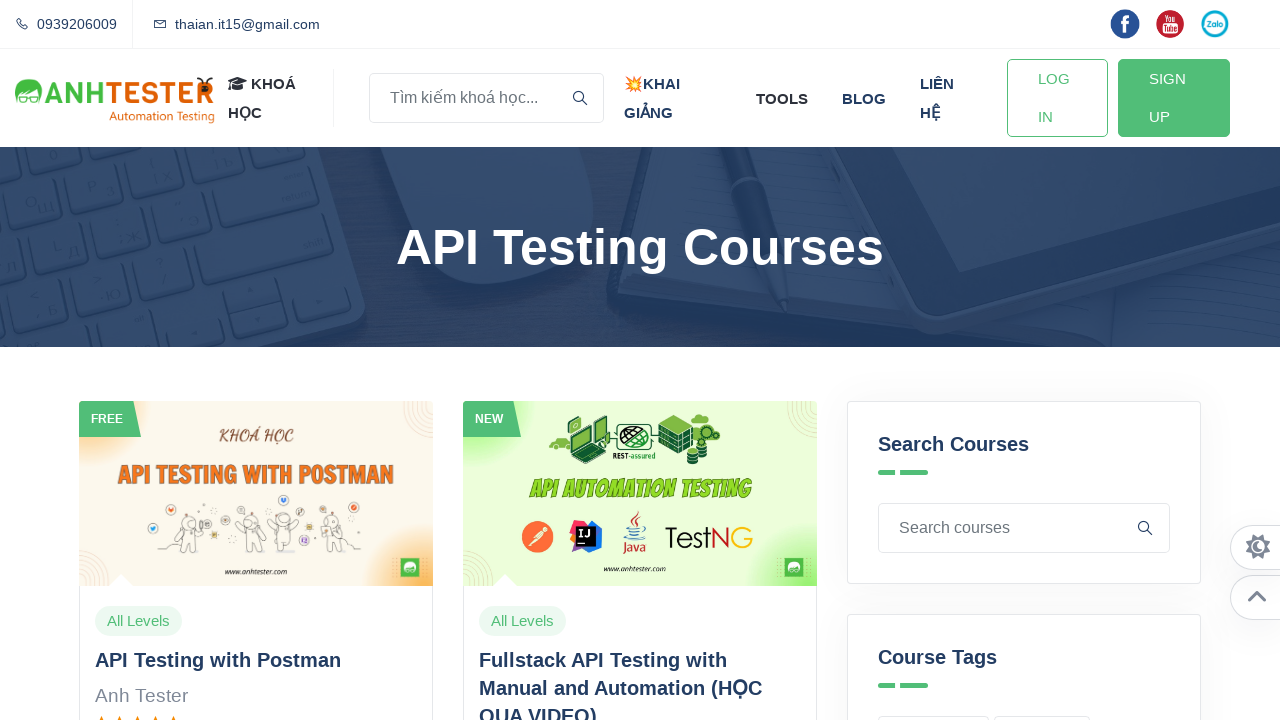

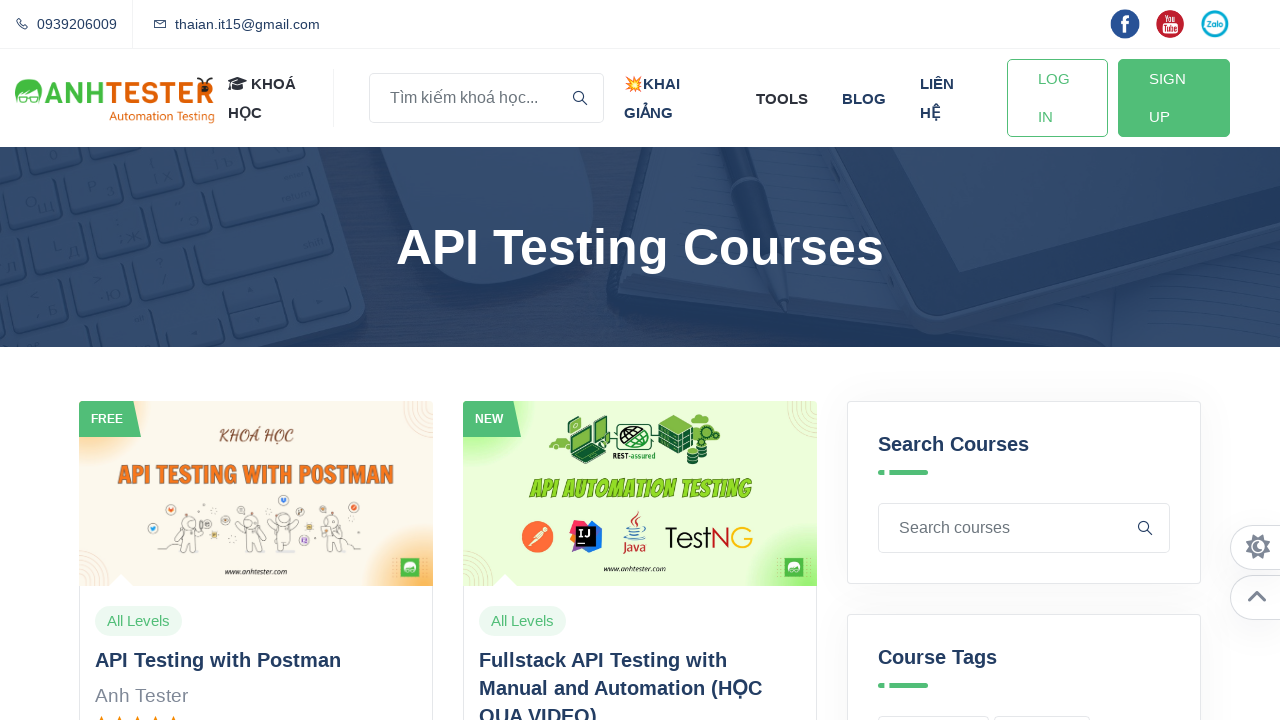